Navigates to W3Schools HTML tables tutorial page and verifies that the example customers table is present with multiple rows of data.

Starting URL: https://www.w3schools.com/html/html_tables.asp

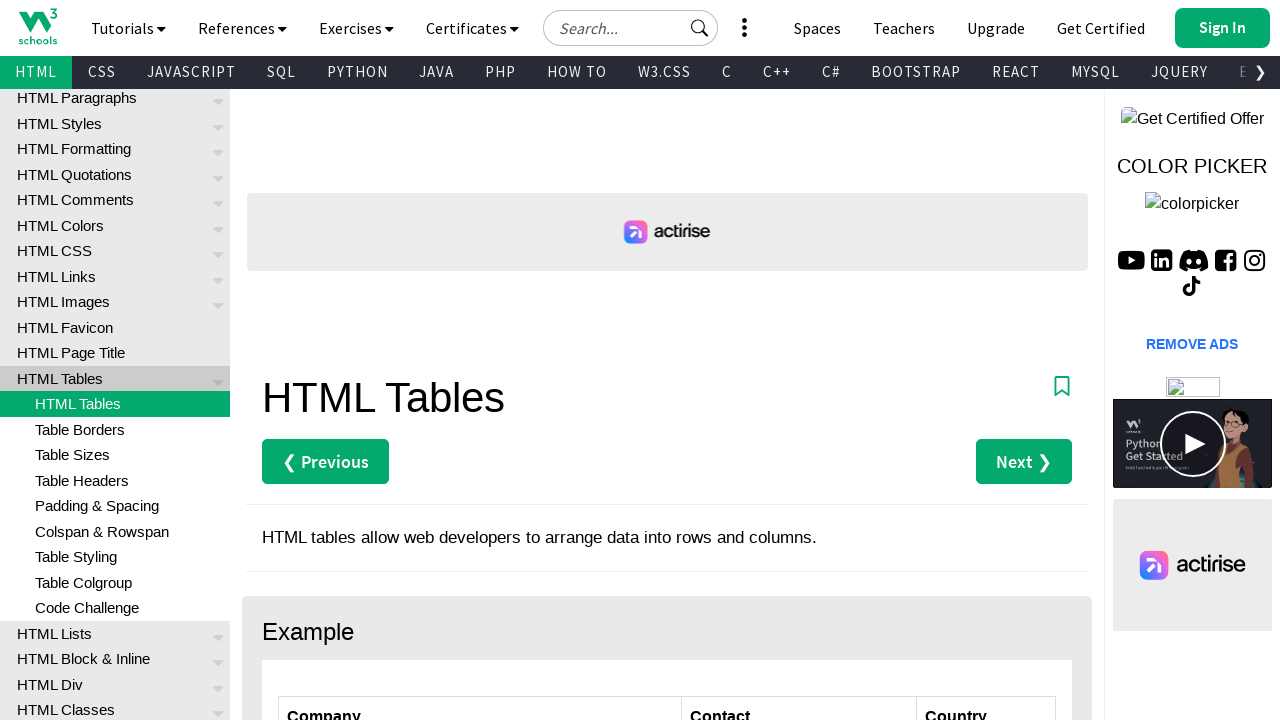

Navigated to W3Schools HTML tables tutorial page
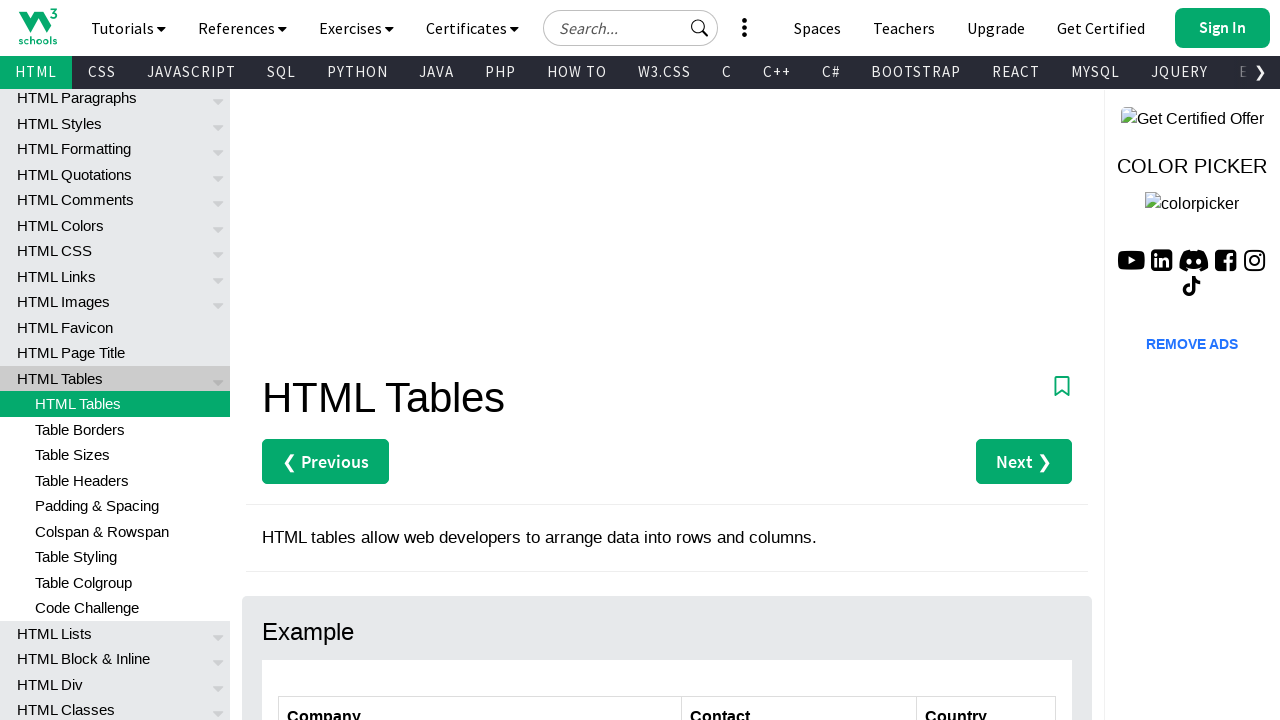

Customers table is now visible
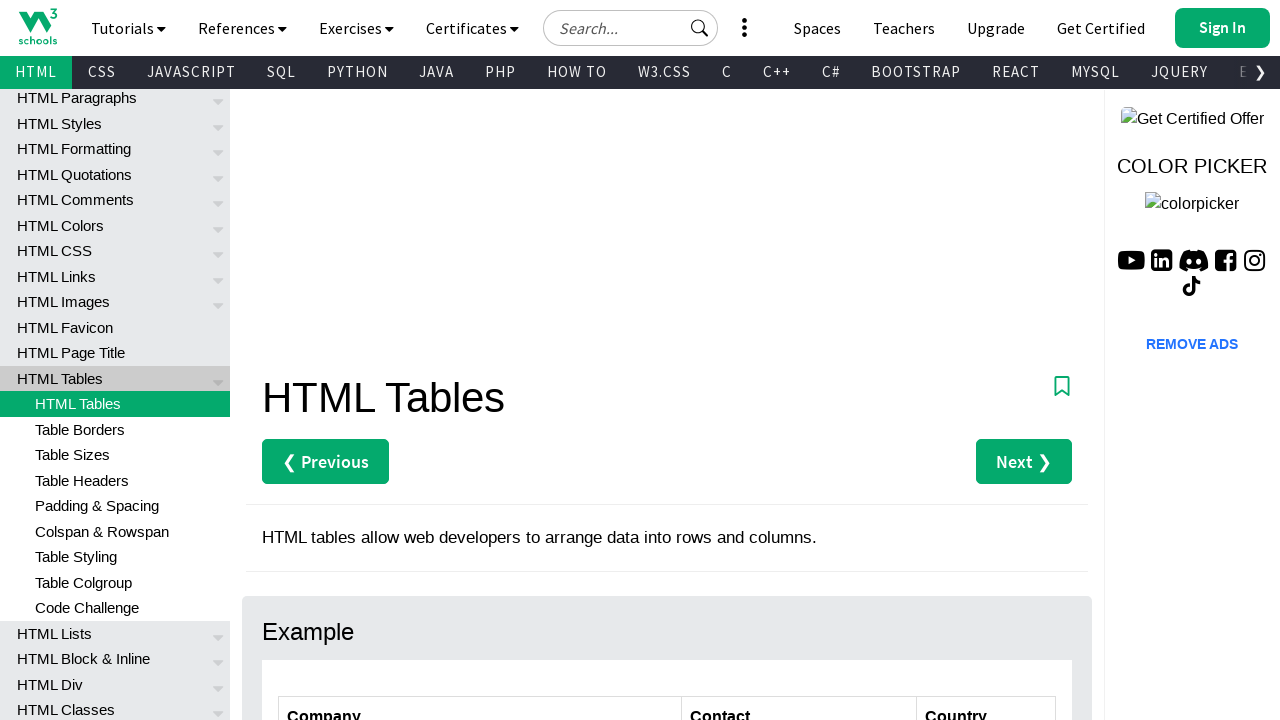

Verified that the customers table contains multiple rows of data
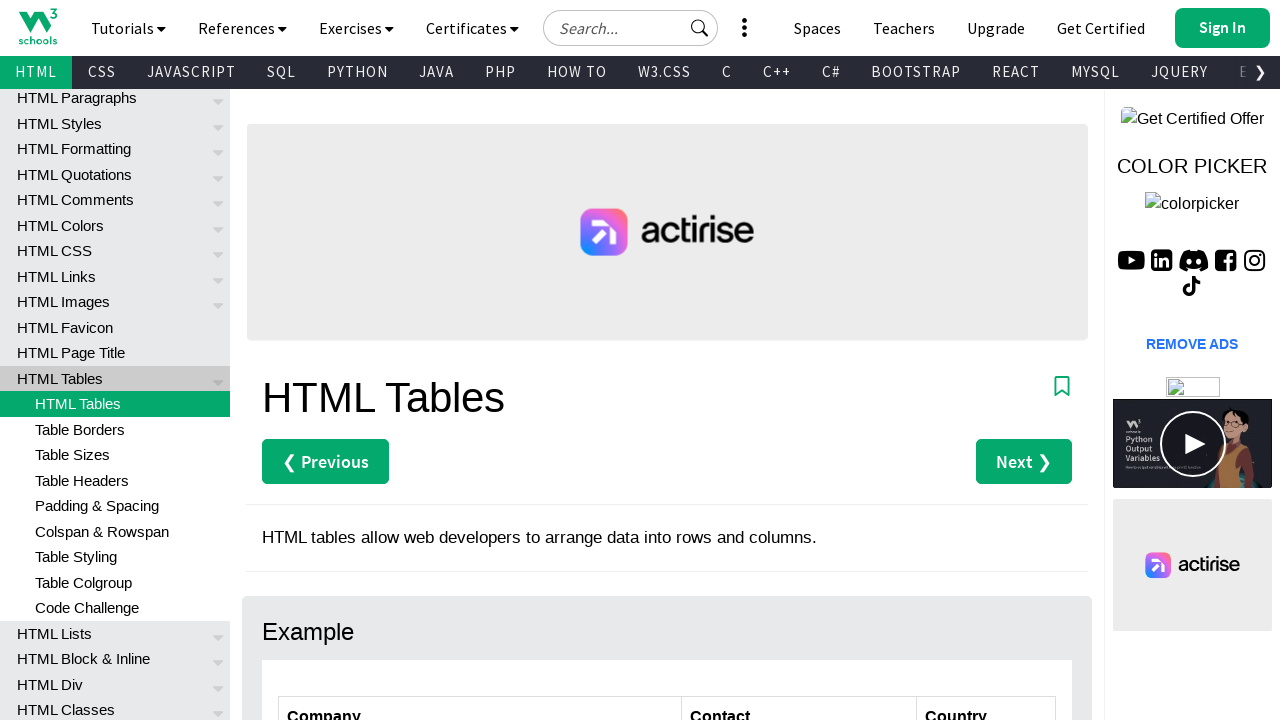

Clicked on the first company name cell in the customers table at (480, 360) on xpath=//*[@id='customers']/tbody/tr[2]/td[1]
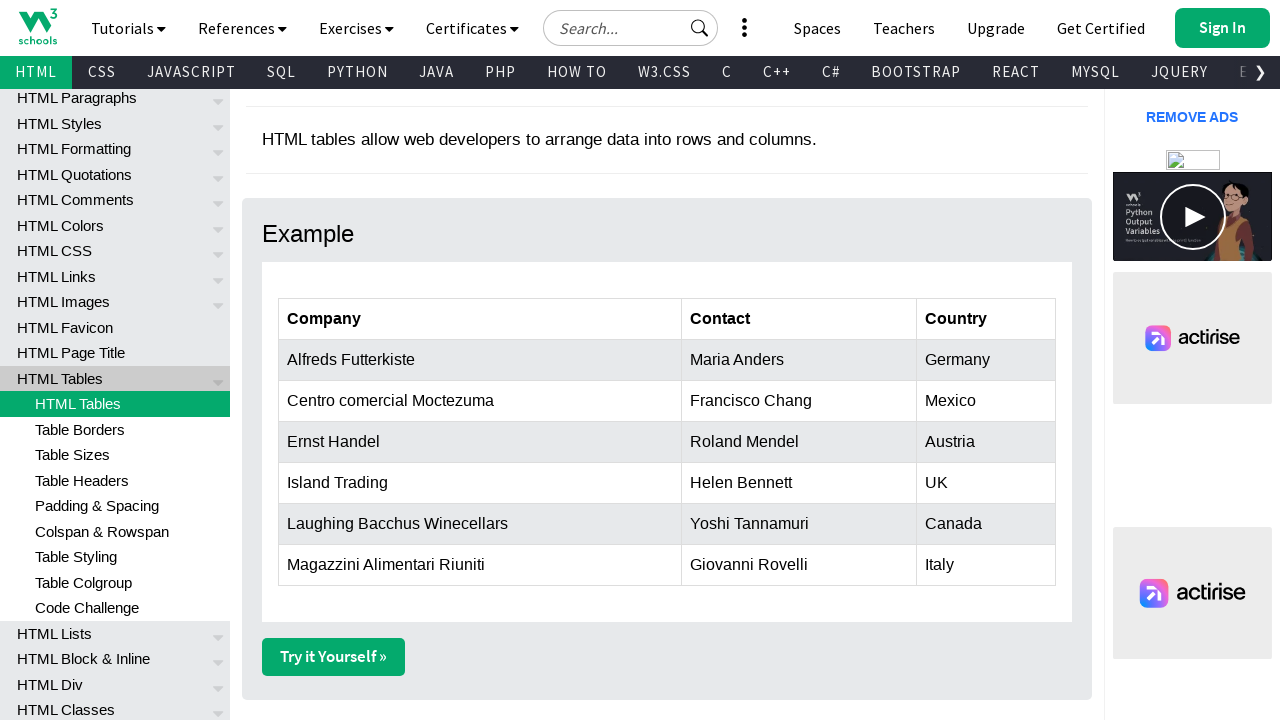

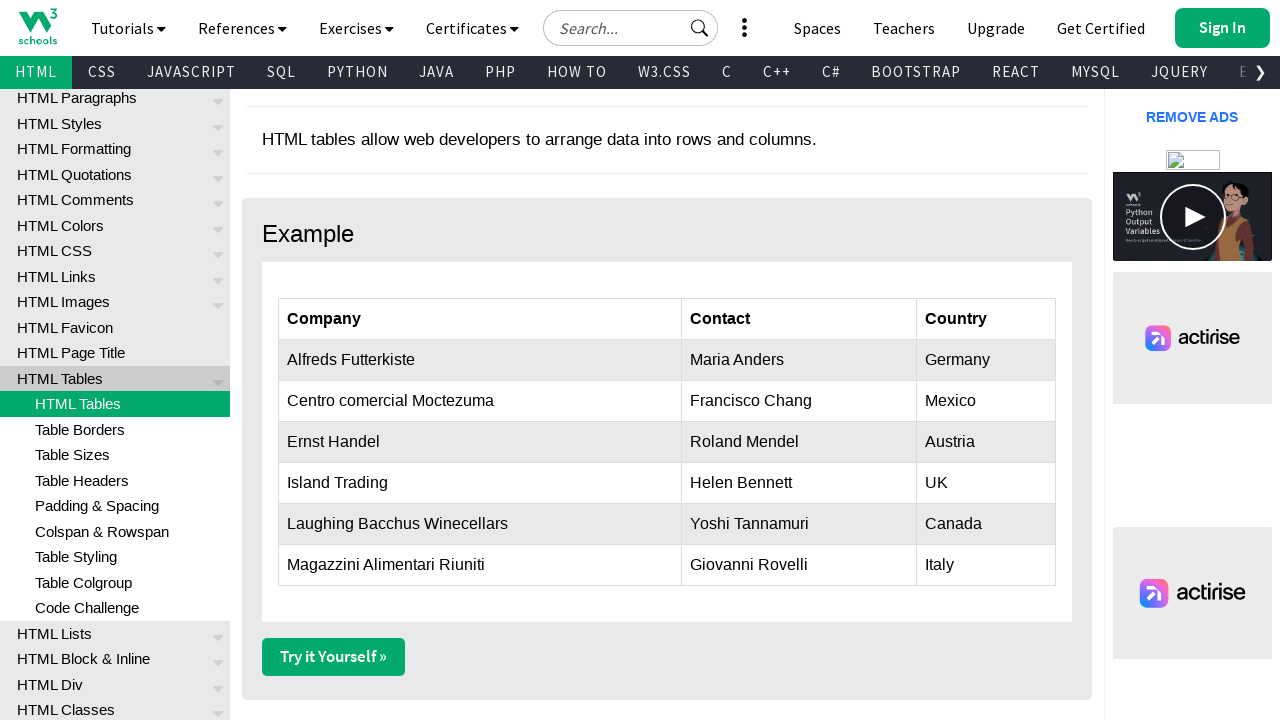